Tests an online calculator by entering numbers and operations, then performing calculations

Starting URL: https://www.online-calculator.com/full-screen-calculator/

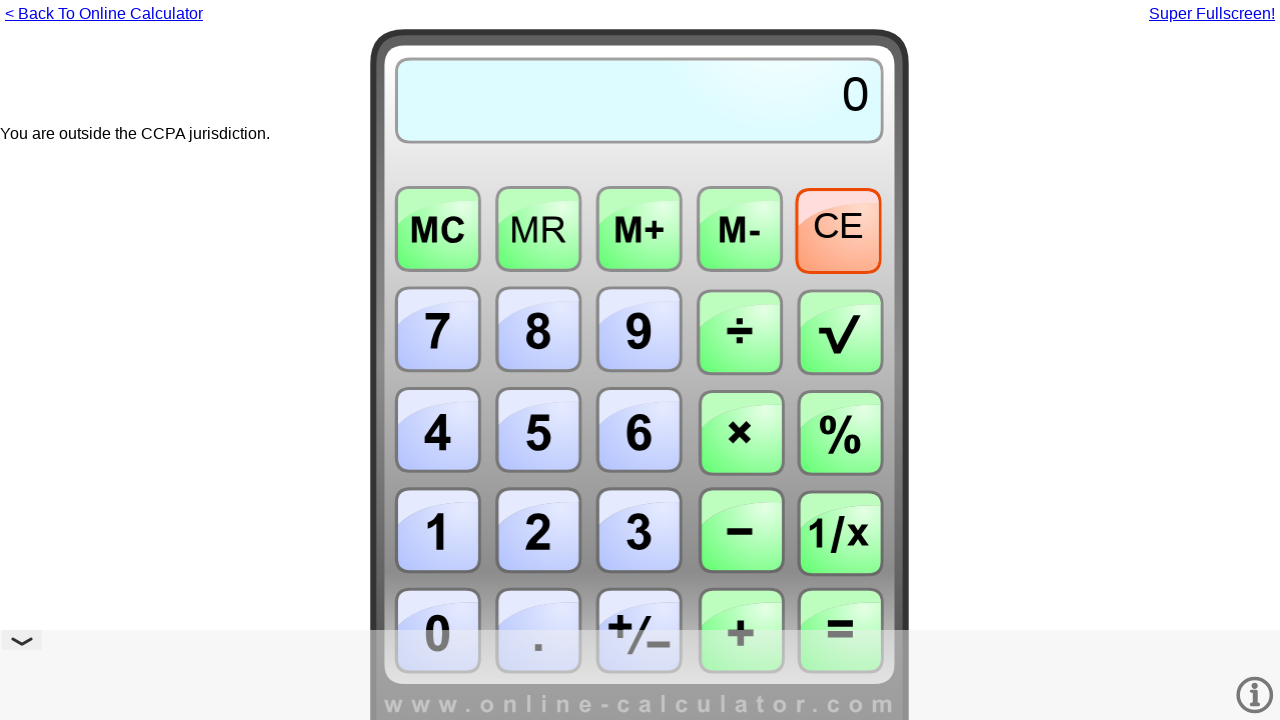

Entered first number: 15
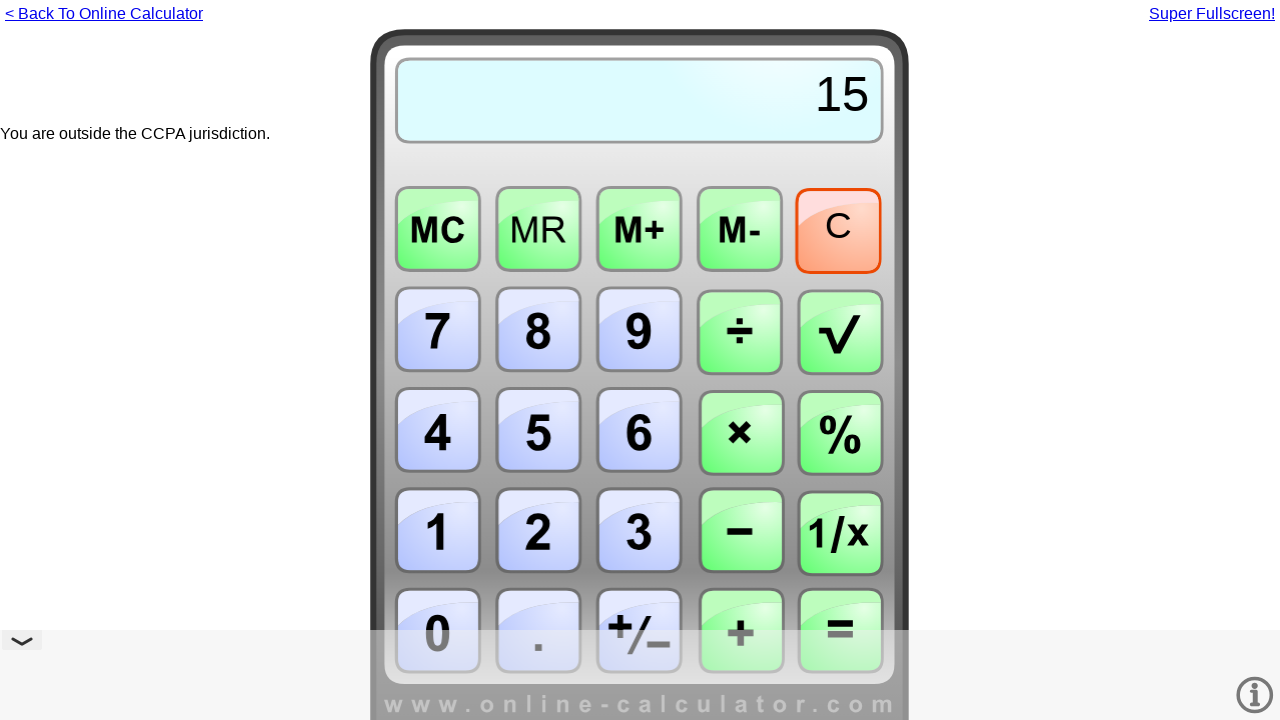

Entered addition operator
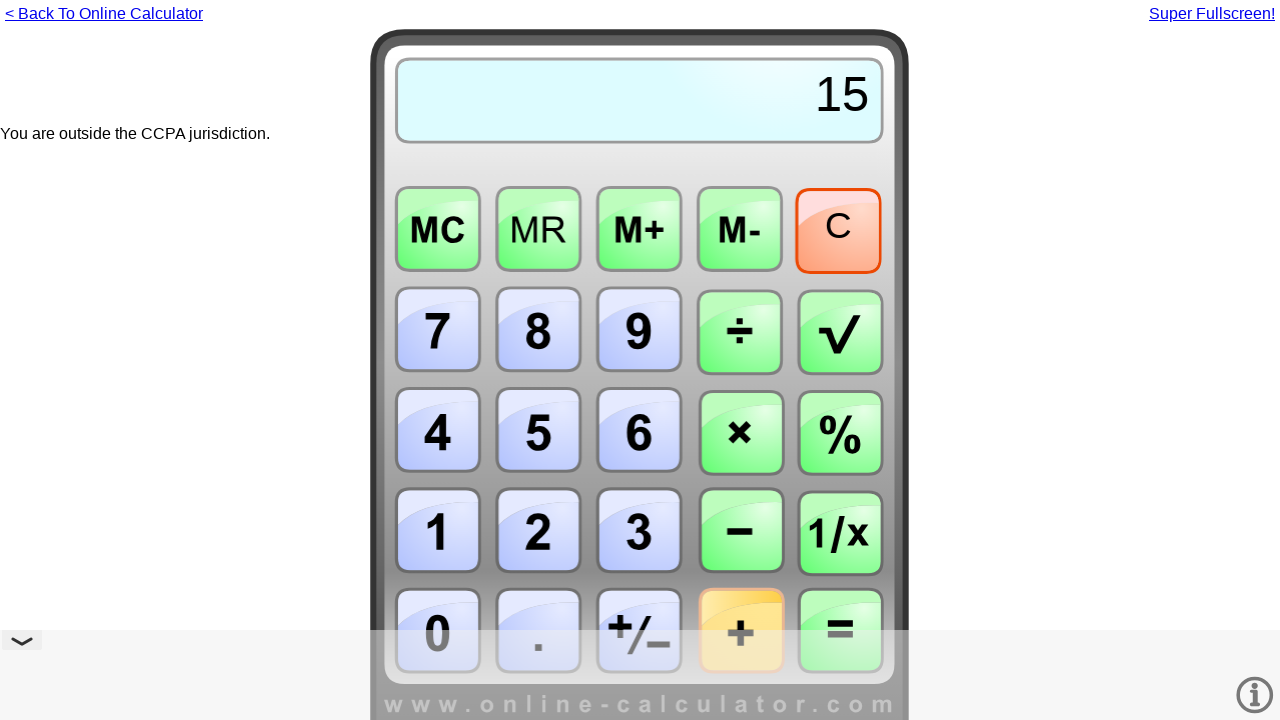

Entered second number: 27
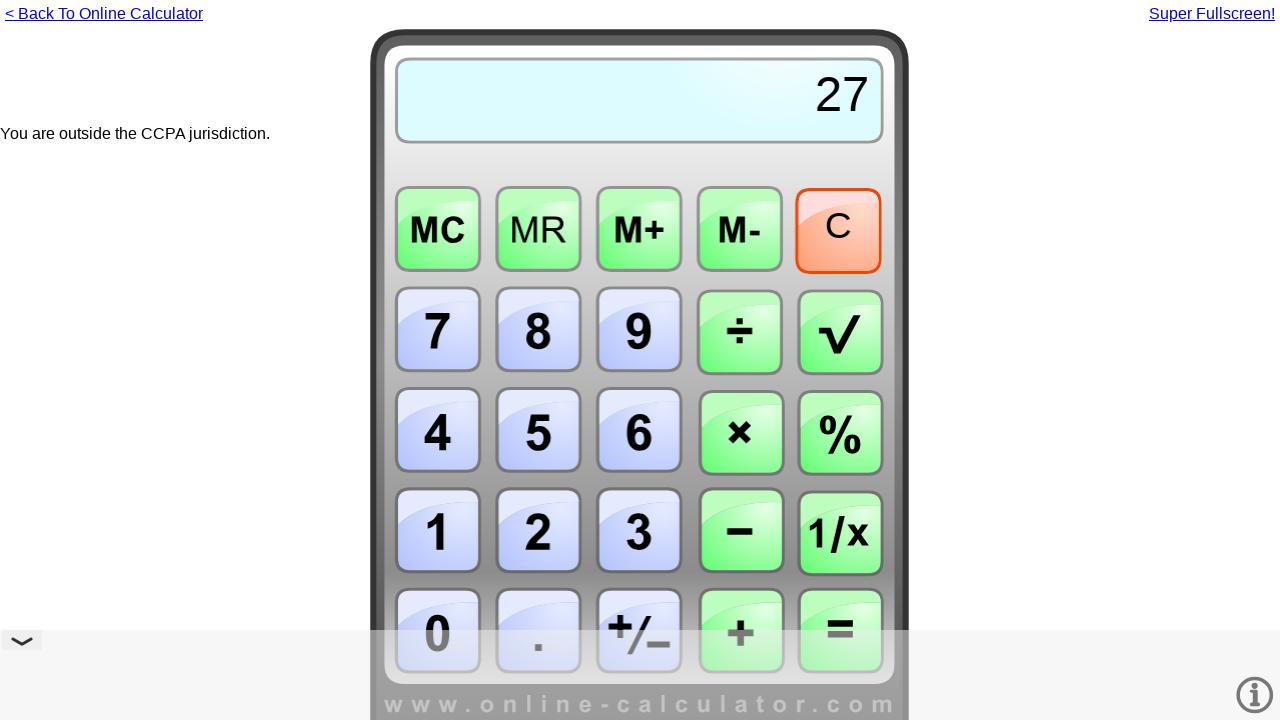

Pressed equals button to calculate
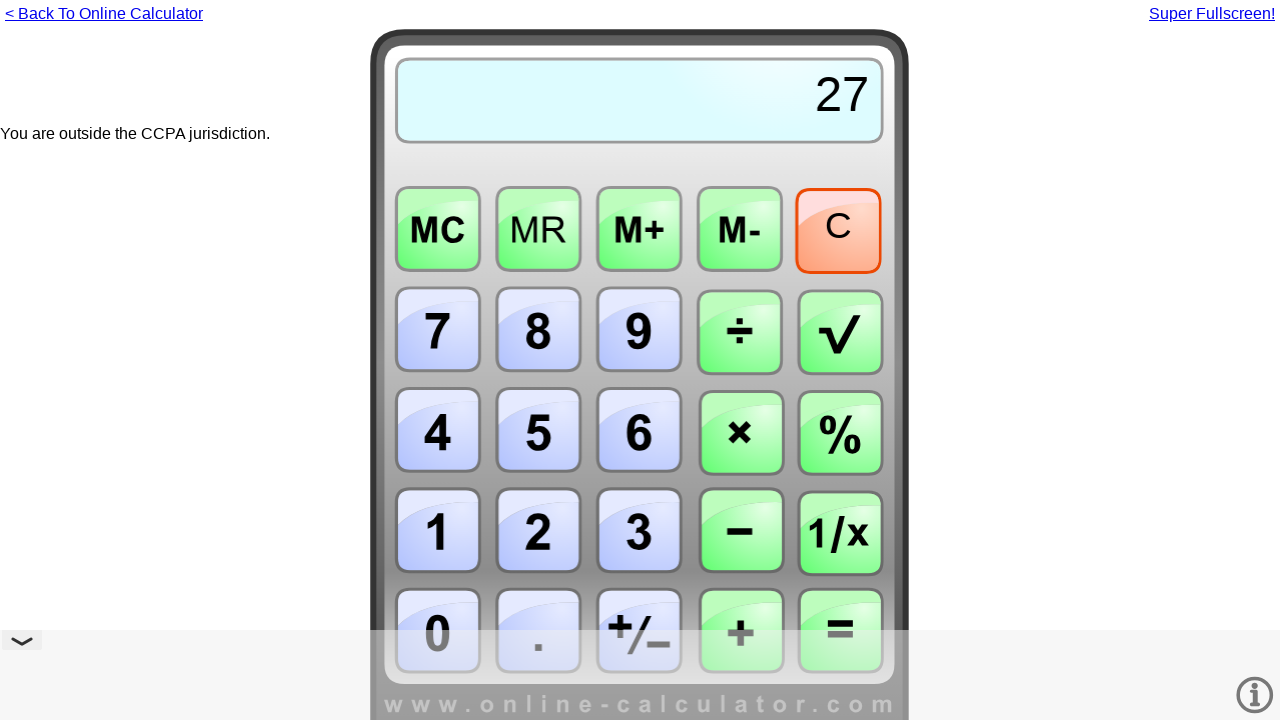

Waited for result to be displayed
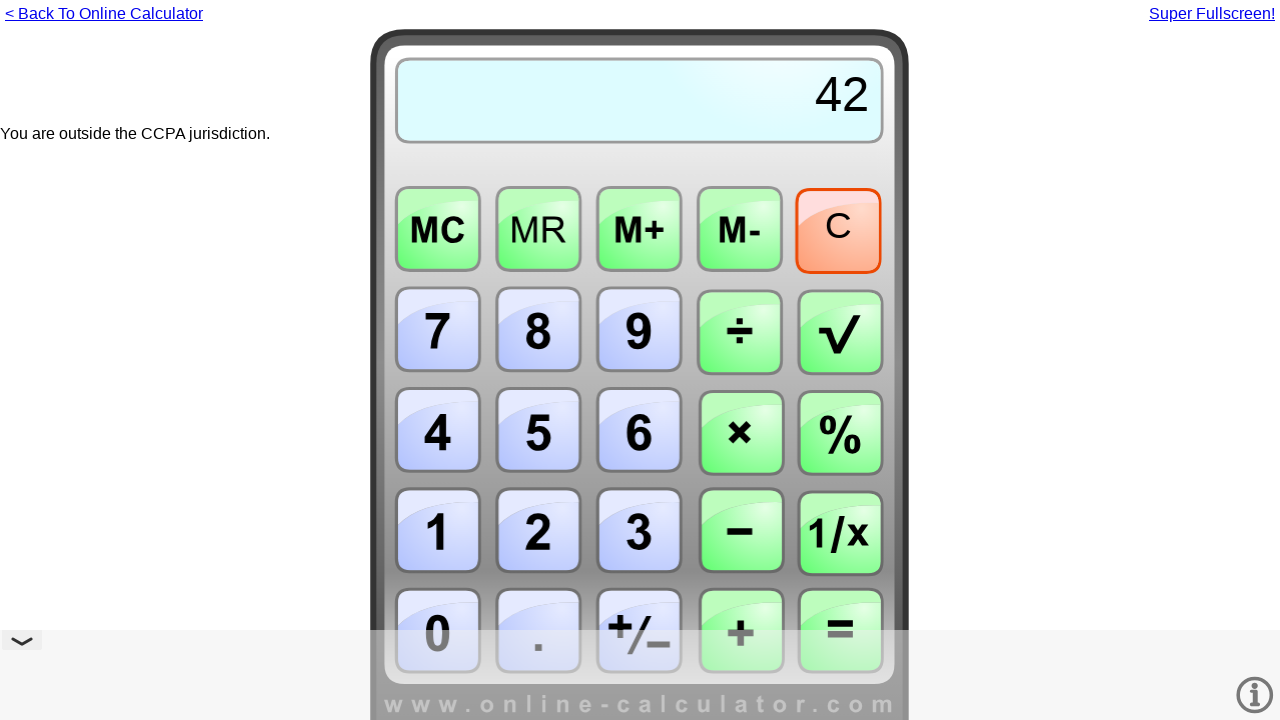

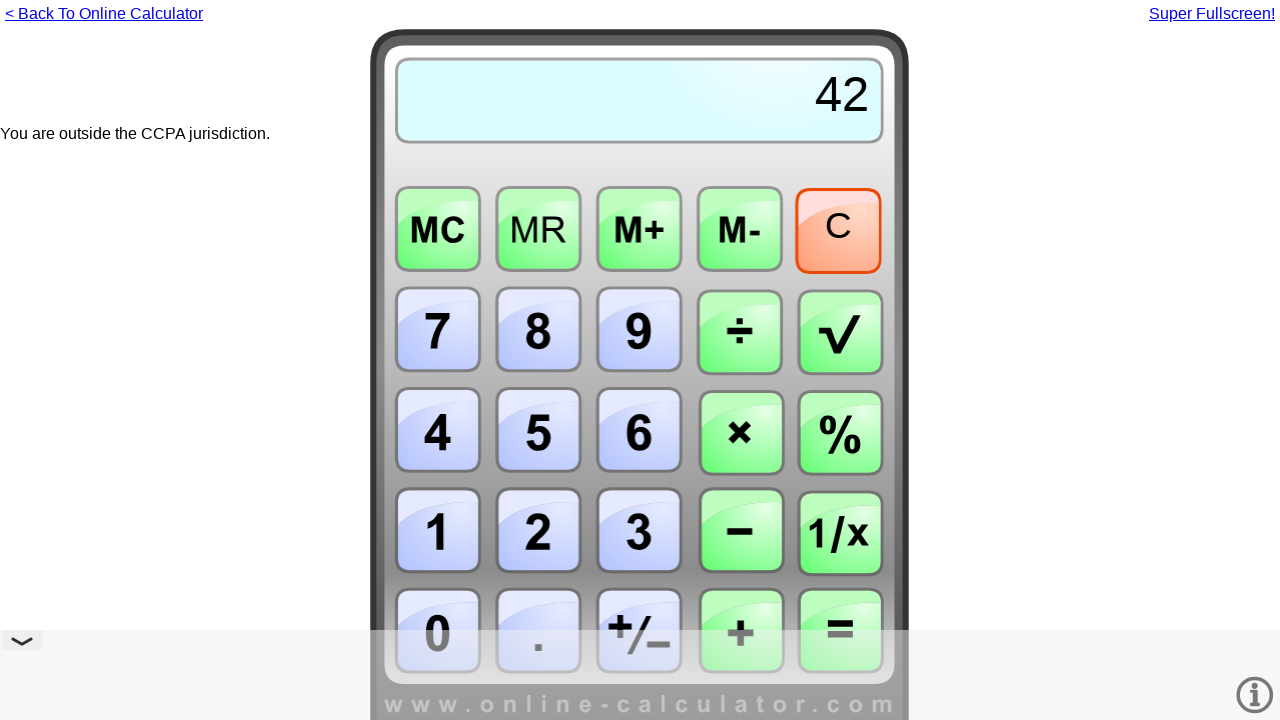